Tests that the browser back button works correctly with filter navigation

Starting URL: https://demo.playwright.dev/todomvc

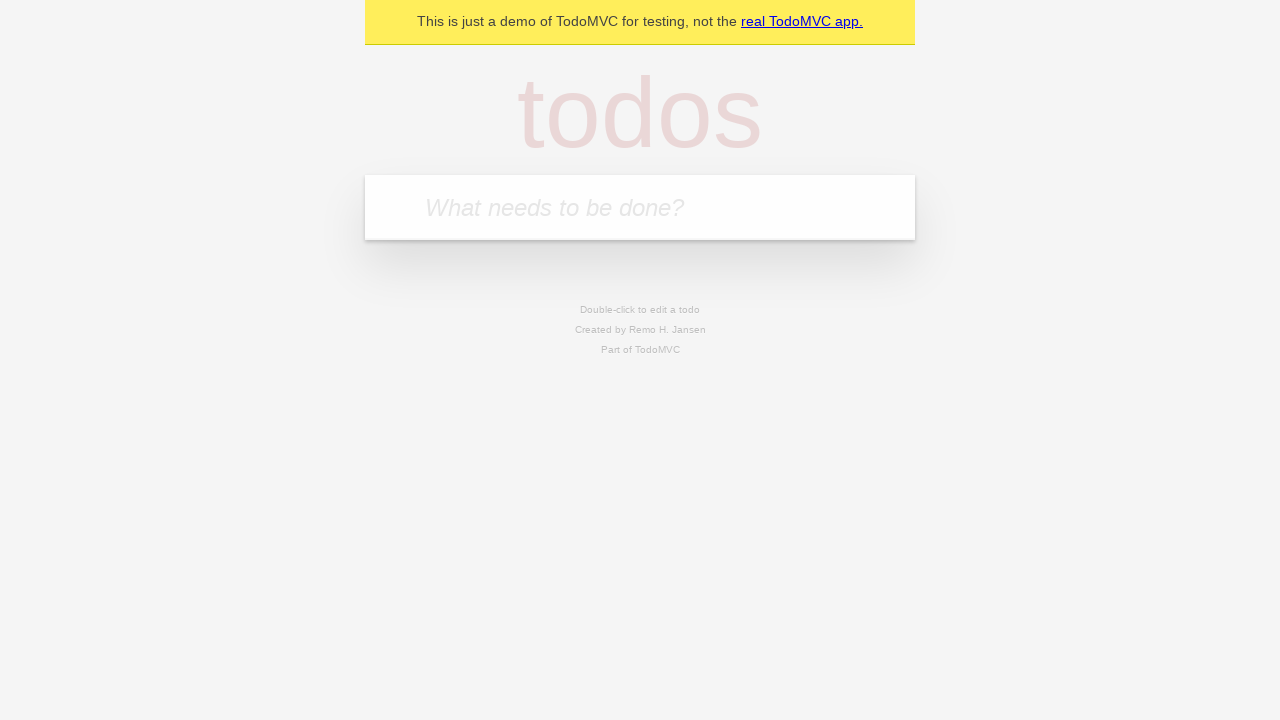

Filled new todo input with 'buy some cheese' on .new-todo
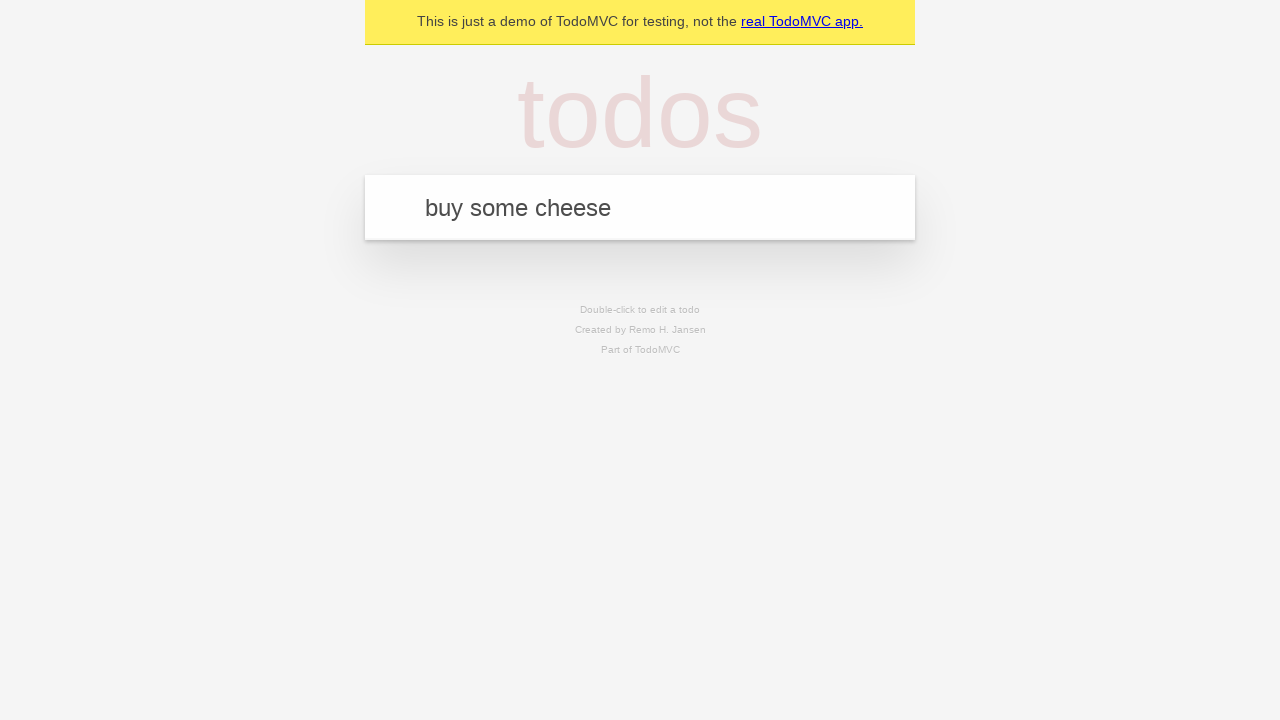

Pressed Enter to create first todo on .new-todo
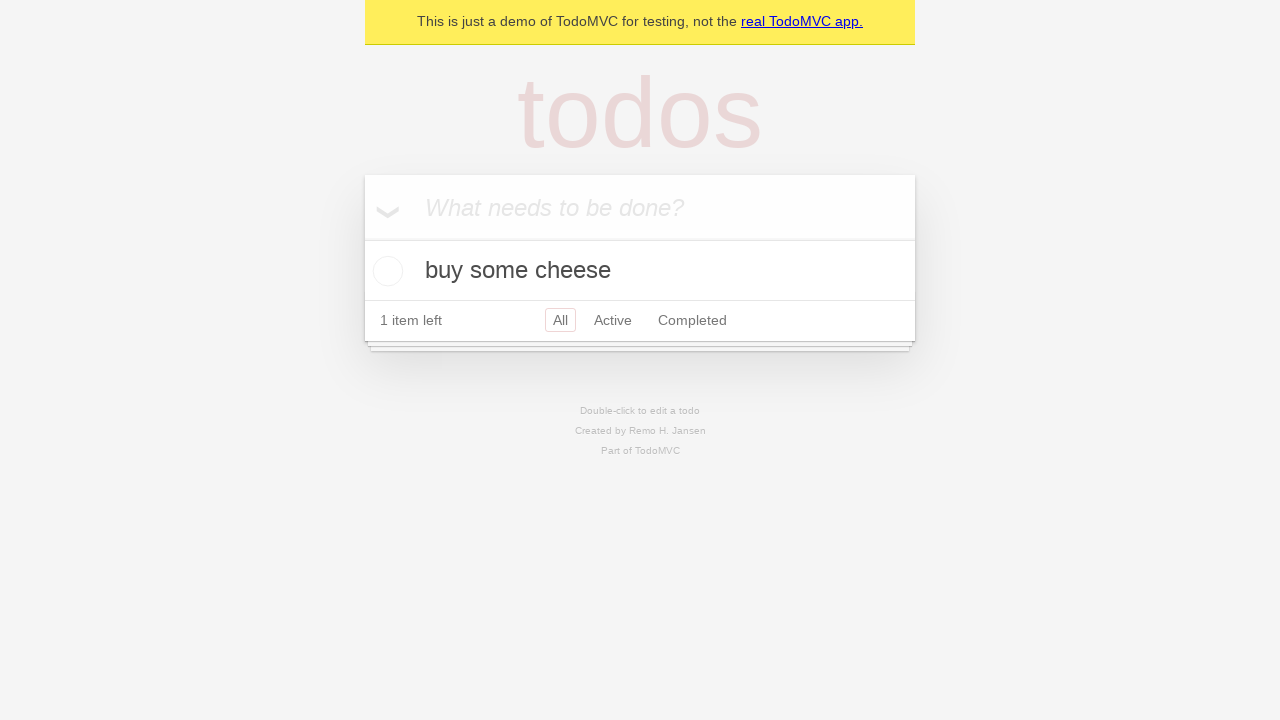

Filled new todo input with 'feed the cat' on .new-todo
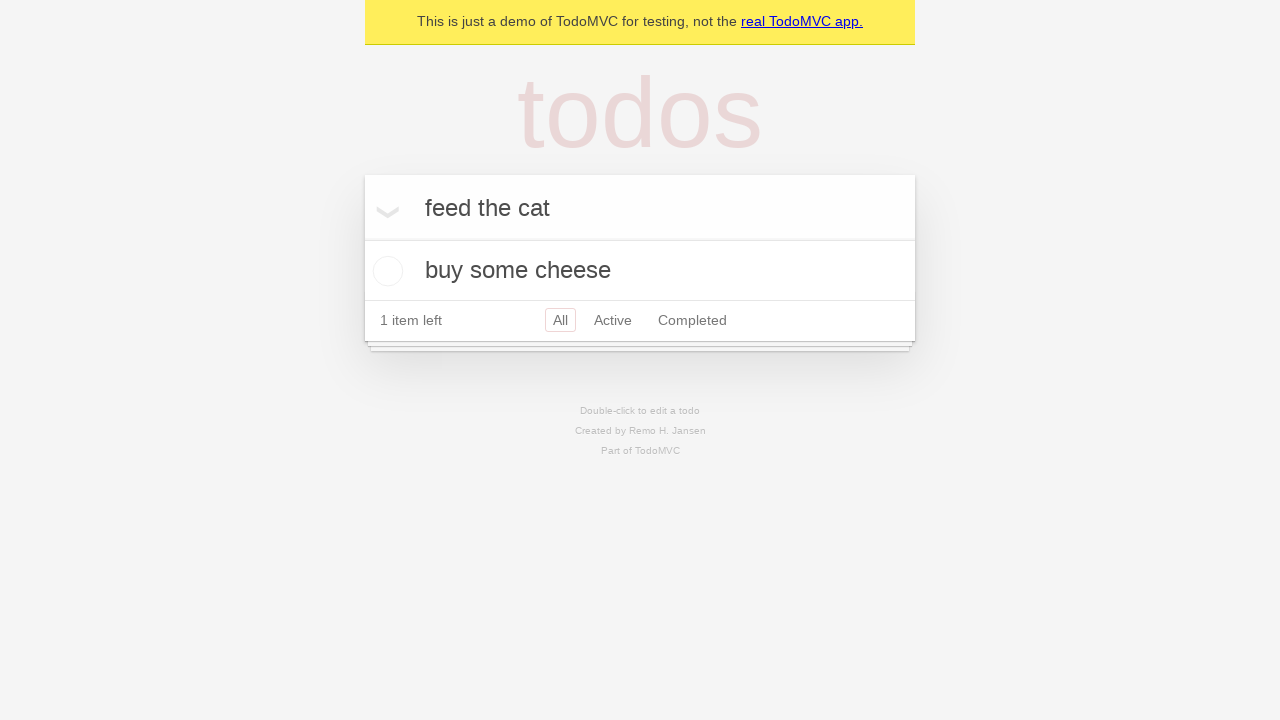

Pressed Enter to create second todo on .new-todo
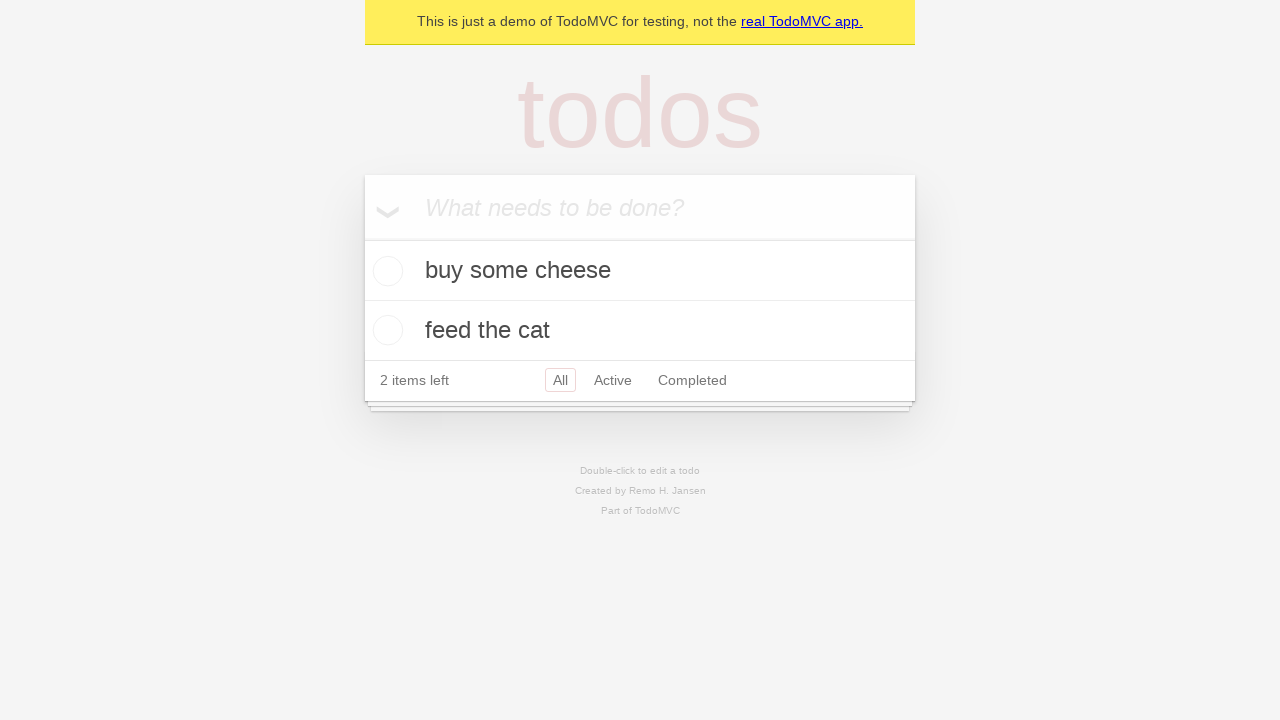

Filled new todo input with 'book a doctors appointment' on .new-todo
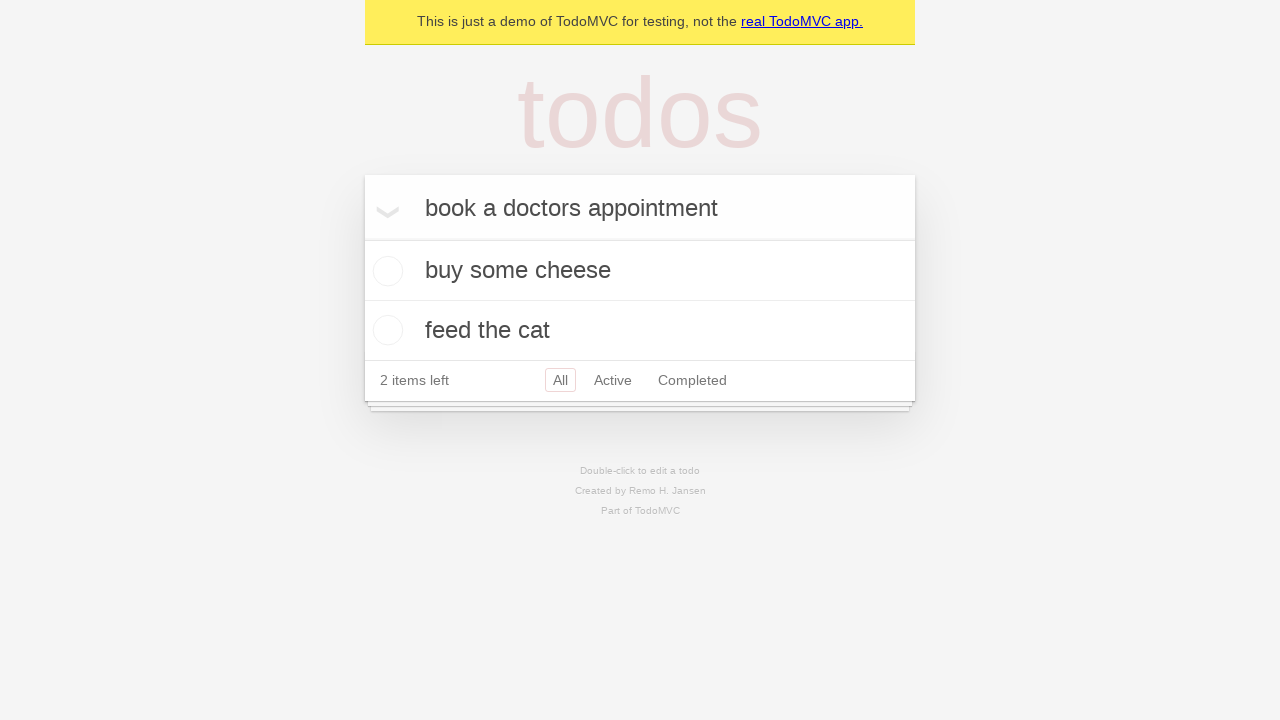

Pressed Enter to create third todo on .new-todo
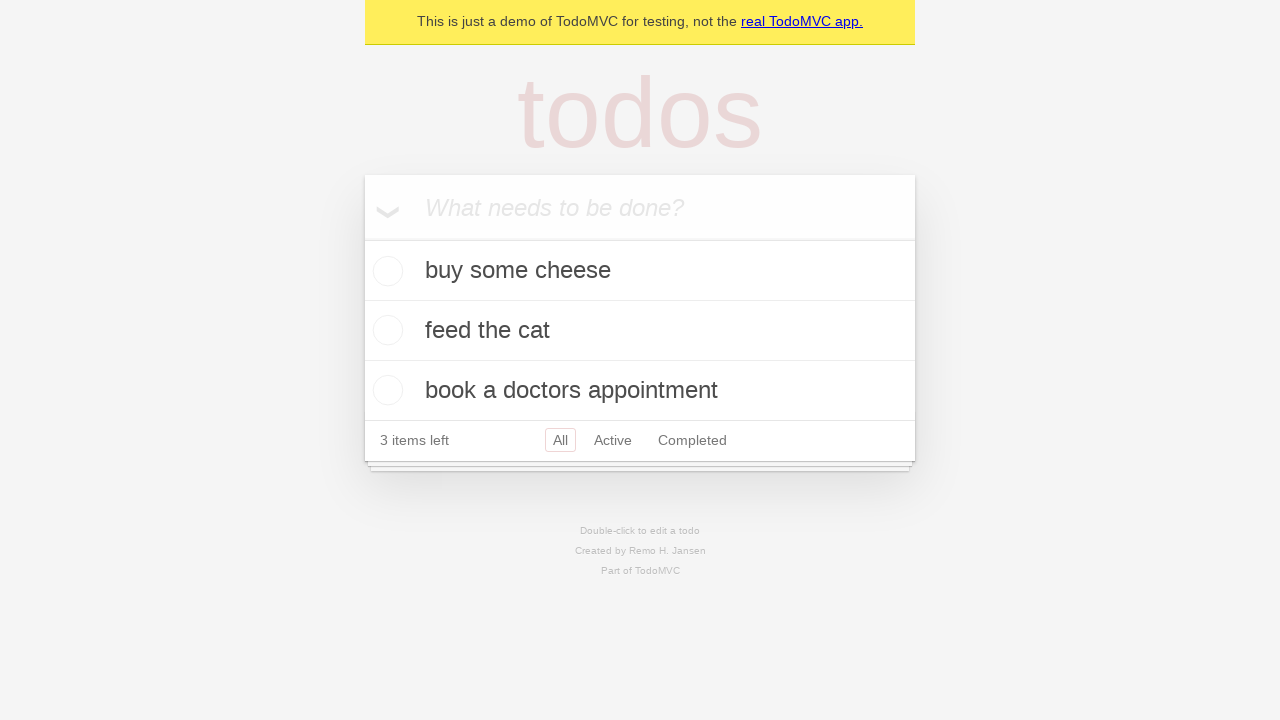

Marked second todo as complete at (385, 330) on .todo-list li .toggle >> nth=1
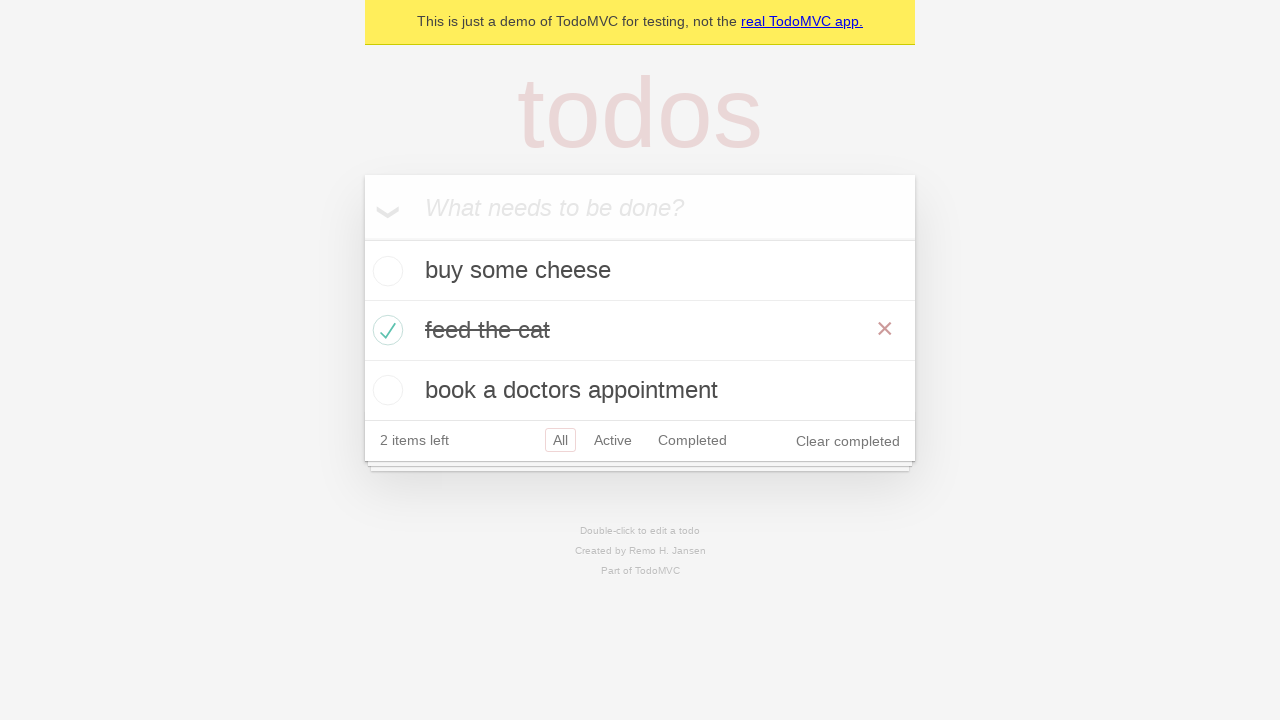

Clicked All filter at (560, 440) on .filters >> text=All
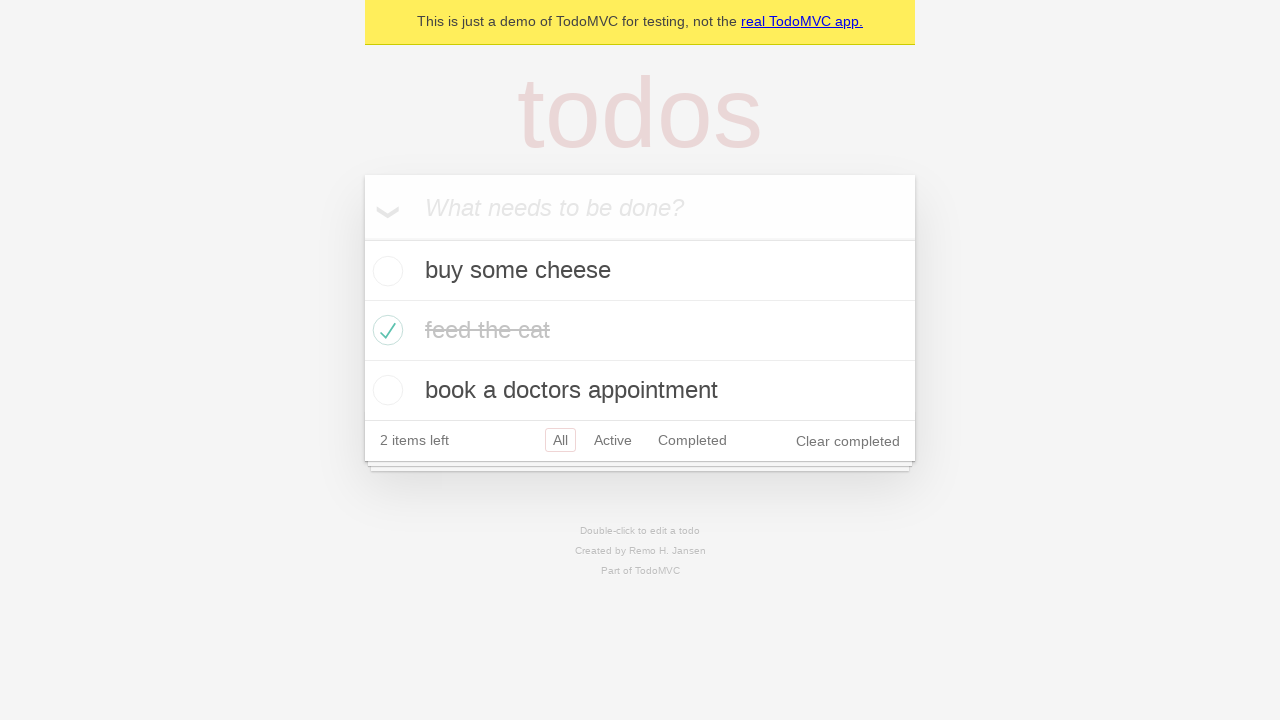

Clicked Active filter at (613, 440) on .filters >> text=Active
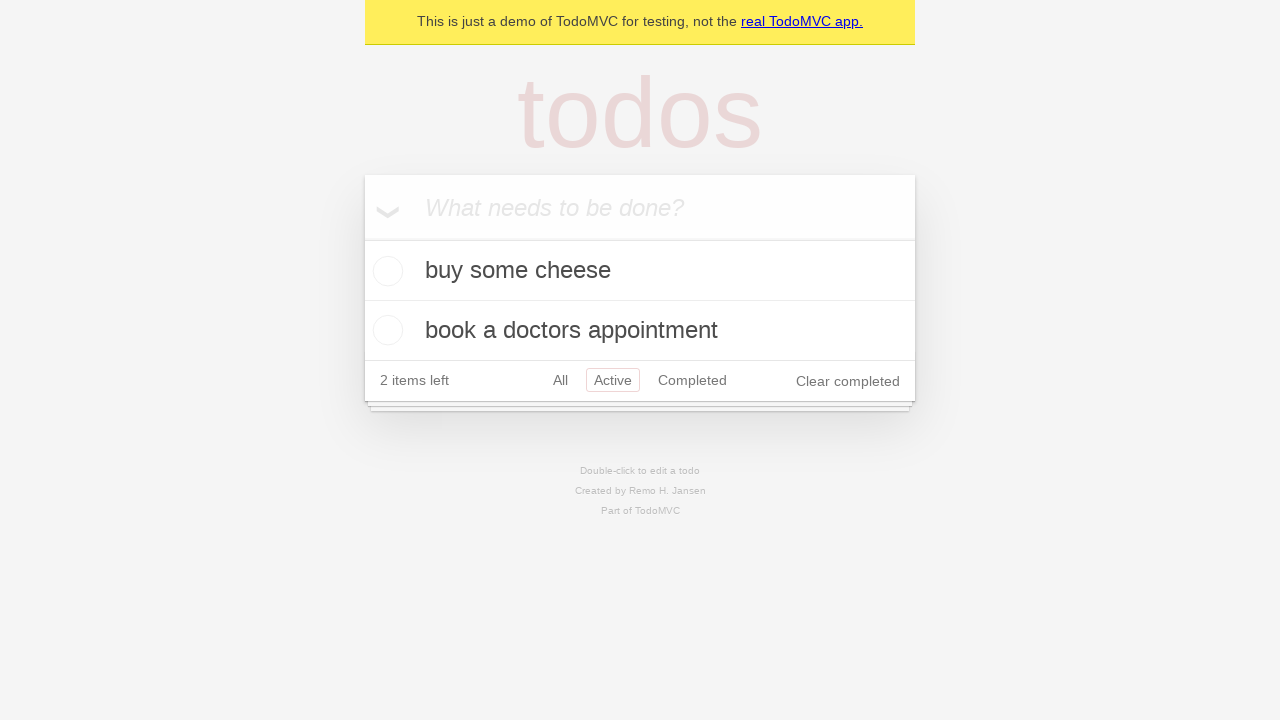

Clicked Completed filter at (692, 380) on .filters >> text=Completed
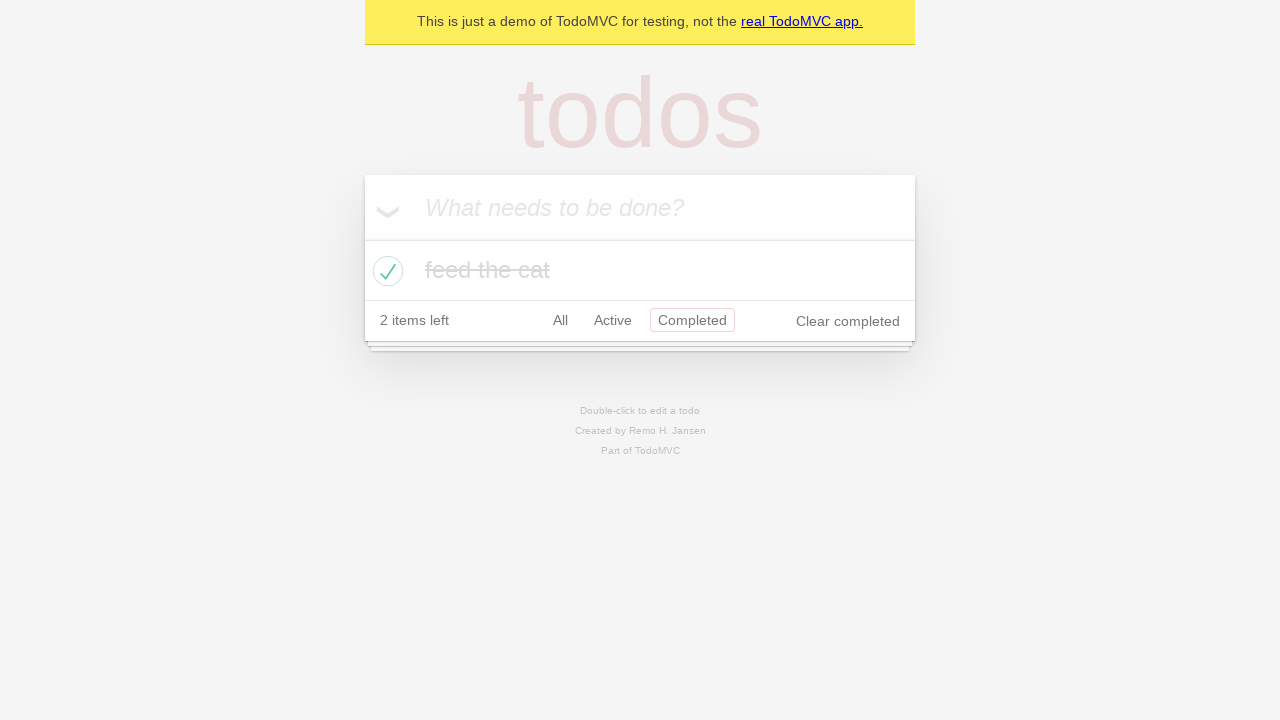

Navigated back from Completed filter
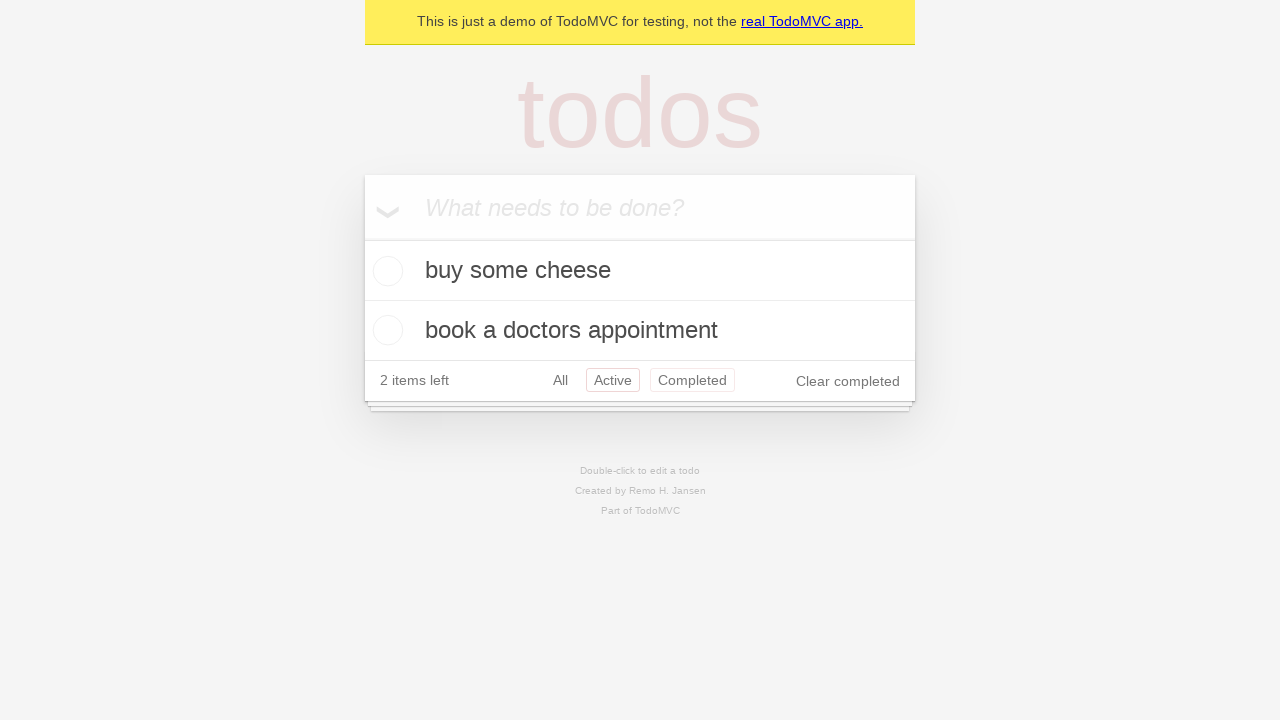

Navigated back from Active filter
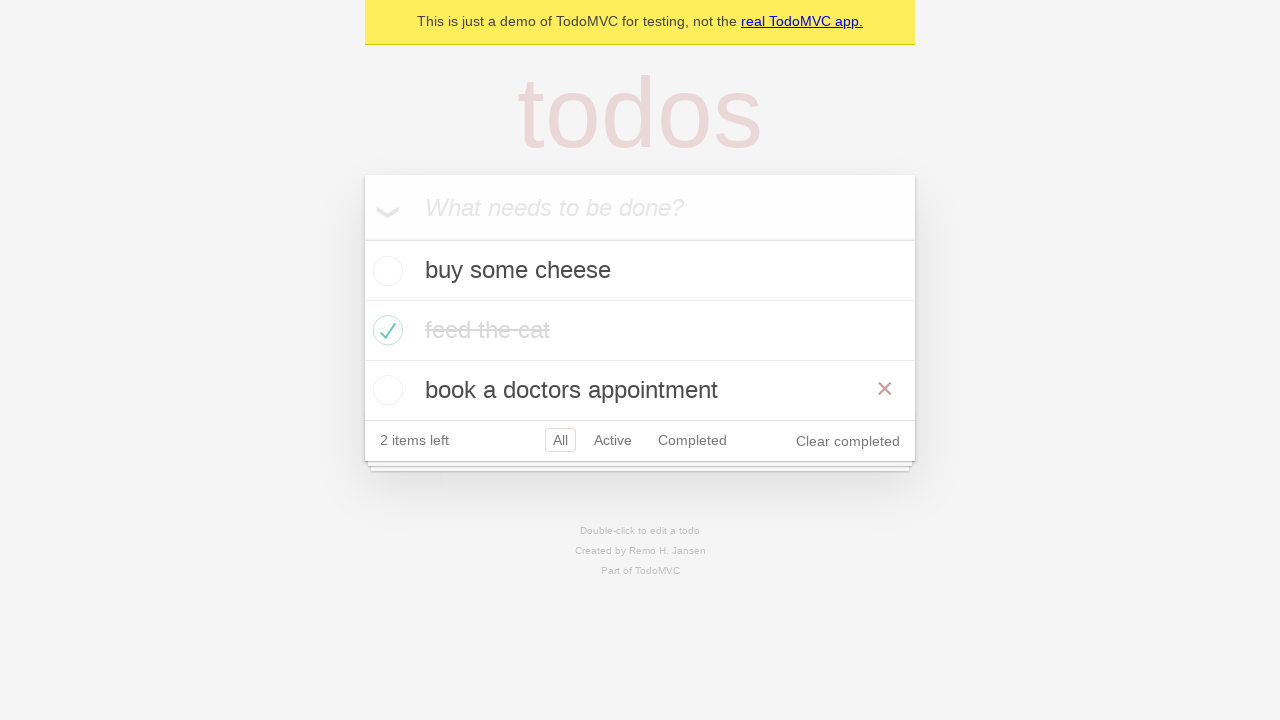

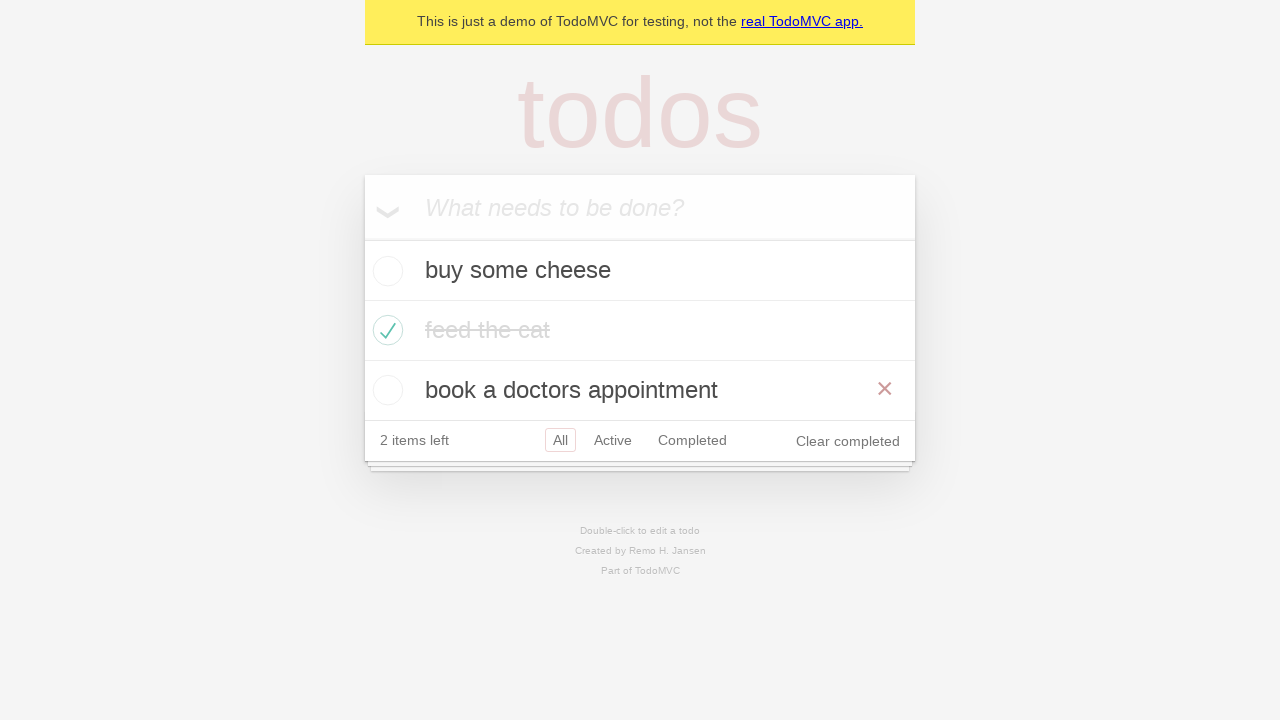